Tests that banner images are present and visible on the homepage by checking for specific banner elements

Starting URL: https://www.krushistore.com/

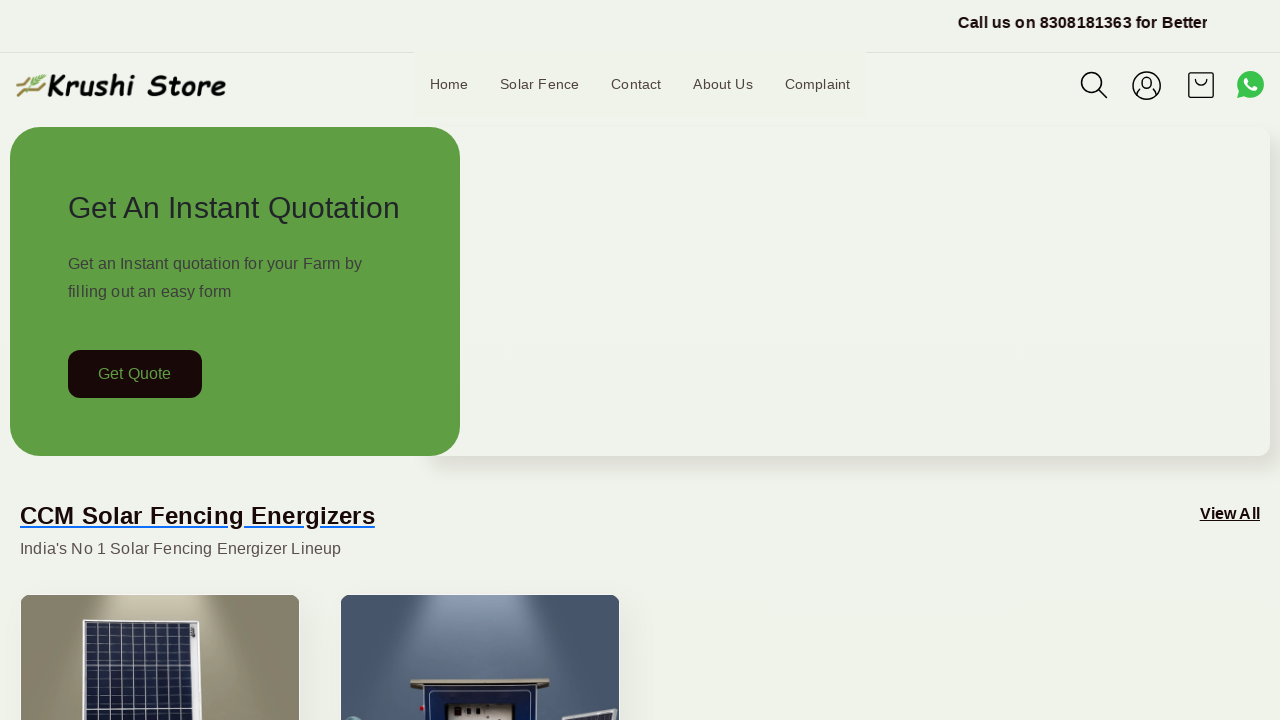

Waited 2000ms for page to load
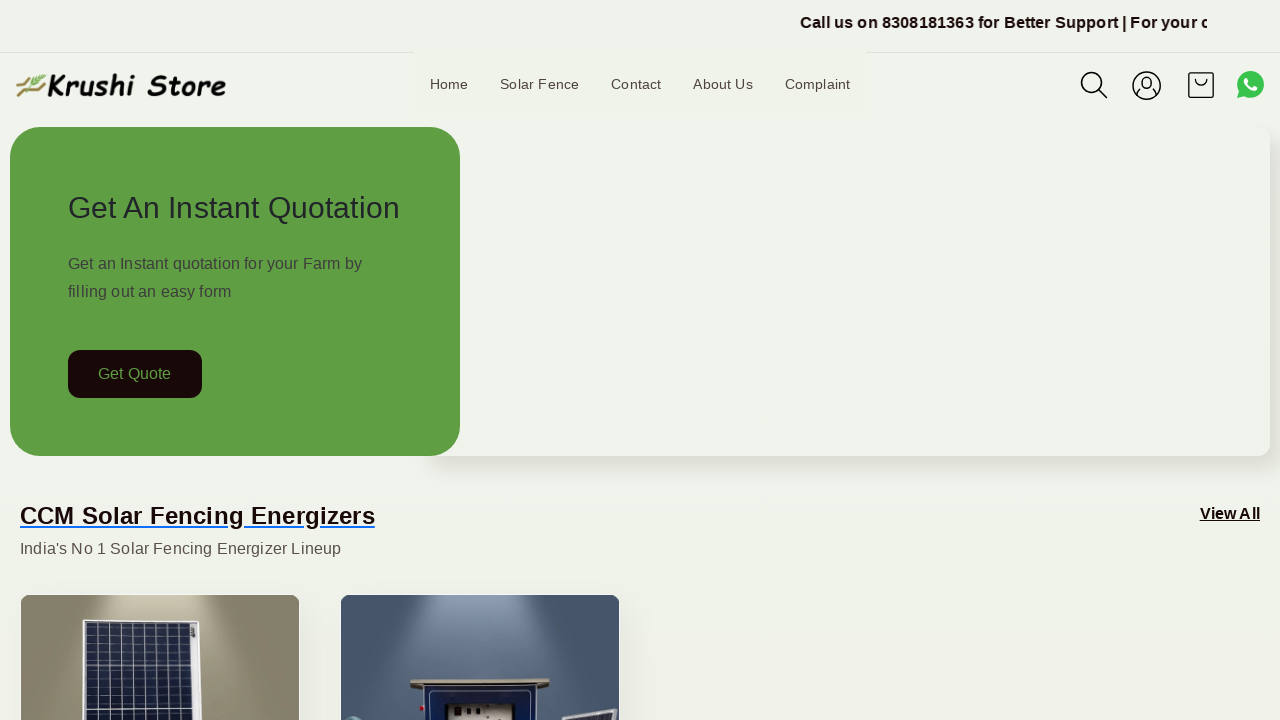

Located all banner image elements on homepage
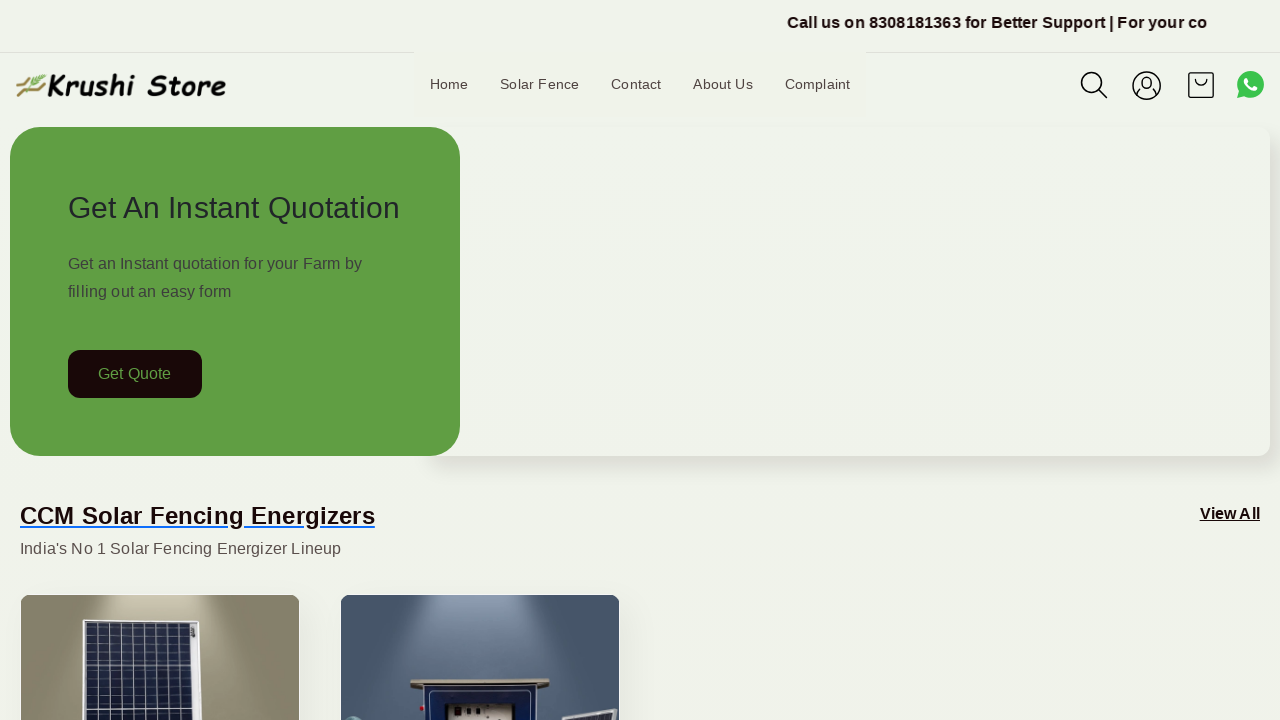

Banner image is visible
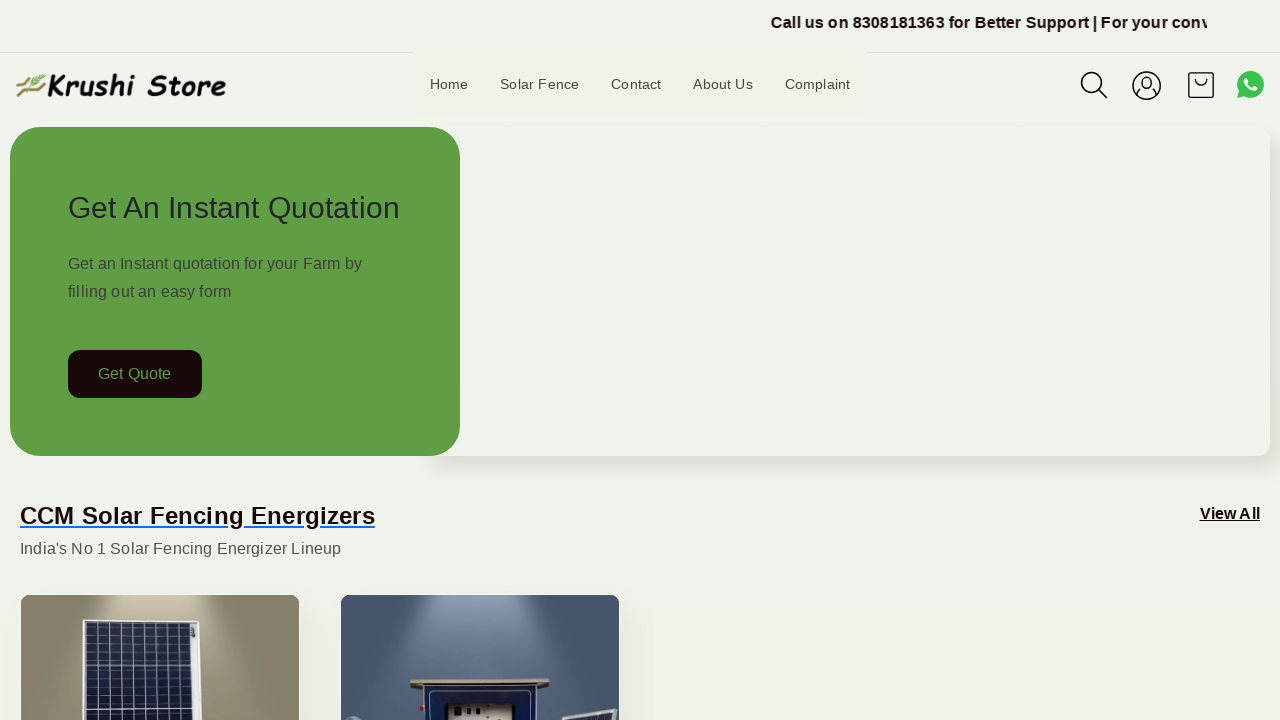

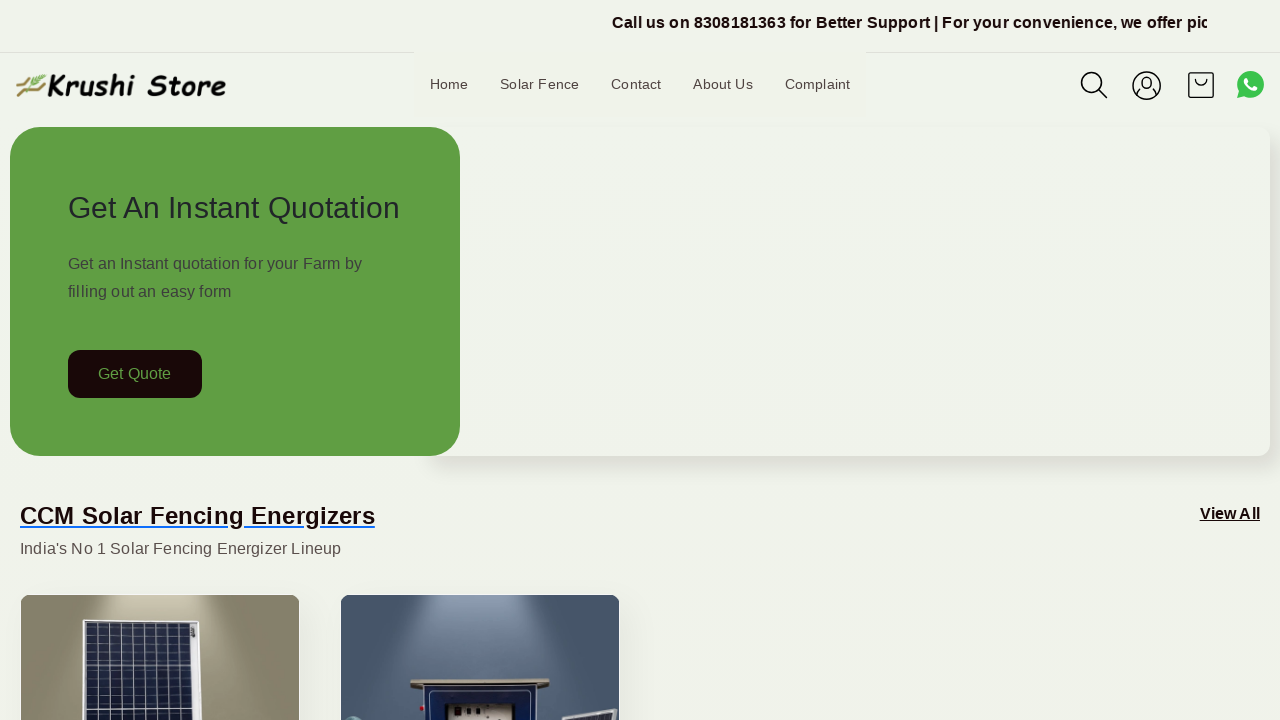